Tests scrolling to the bottom of a complicated page using JavaScript scroll.

Starting URL: https://ultimateqa.com/complicated-page

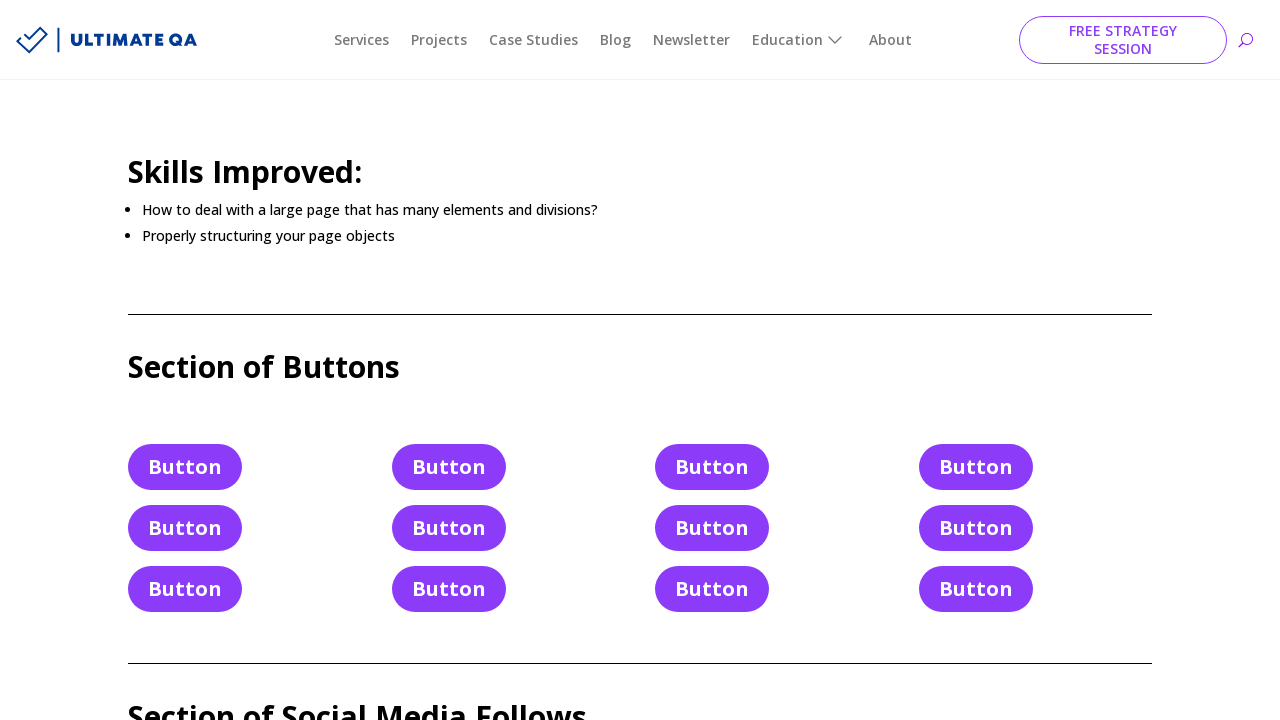

Scrolled to the bottom of the page using JavaScript scroll
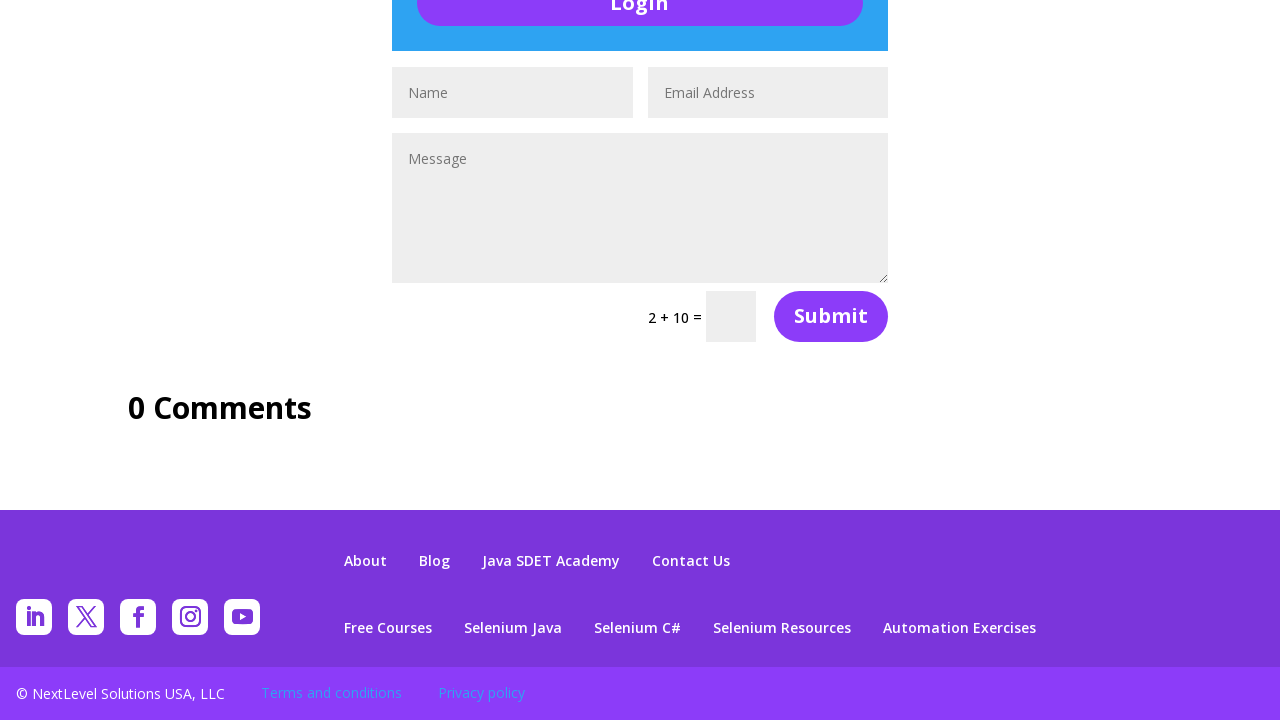

Waited 1 second for scroll to complete
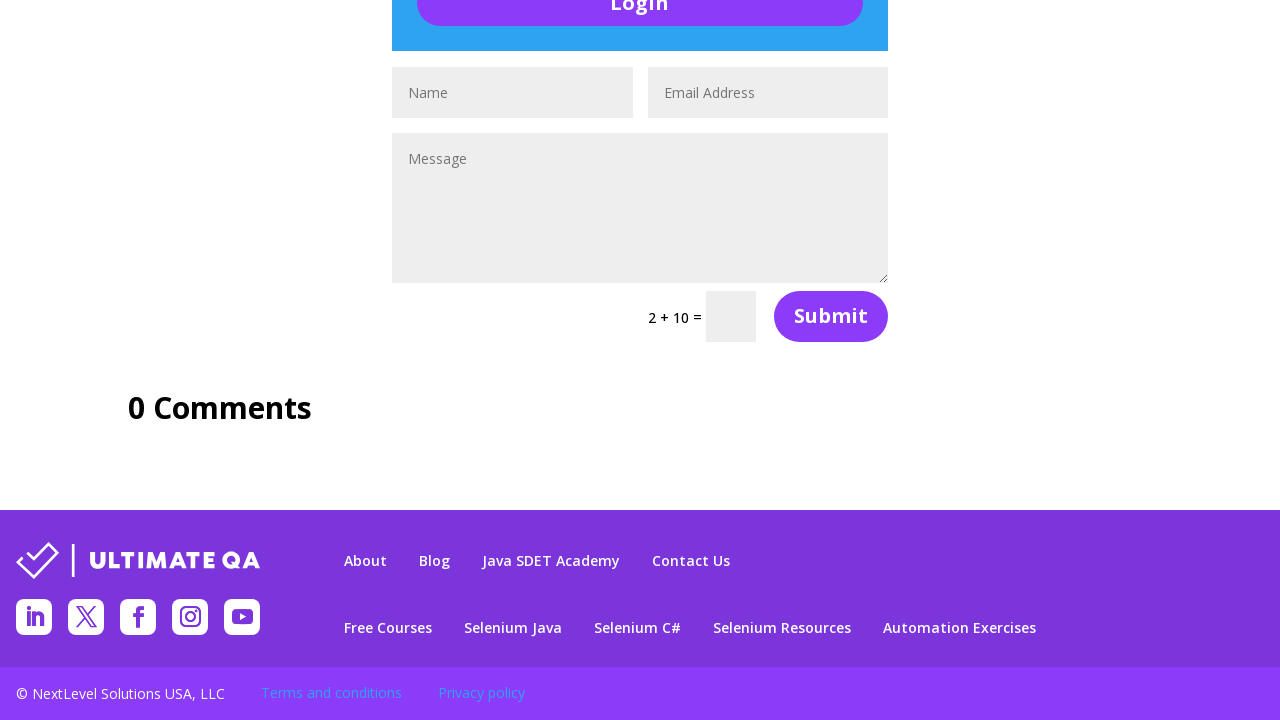

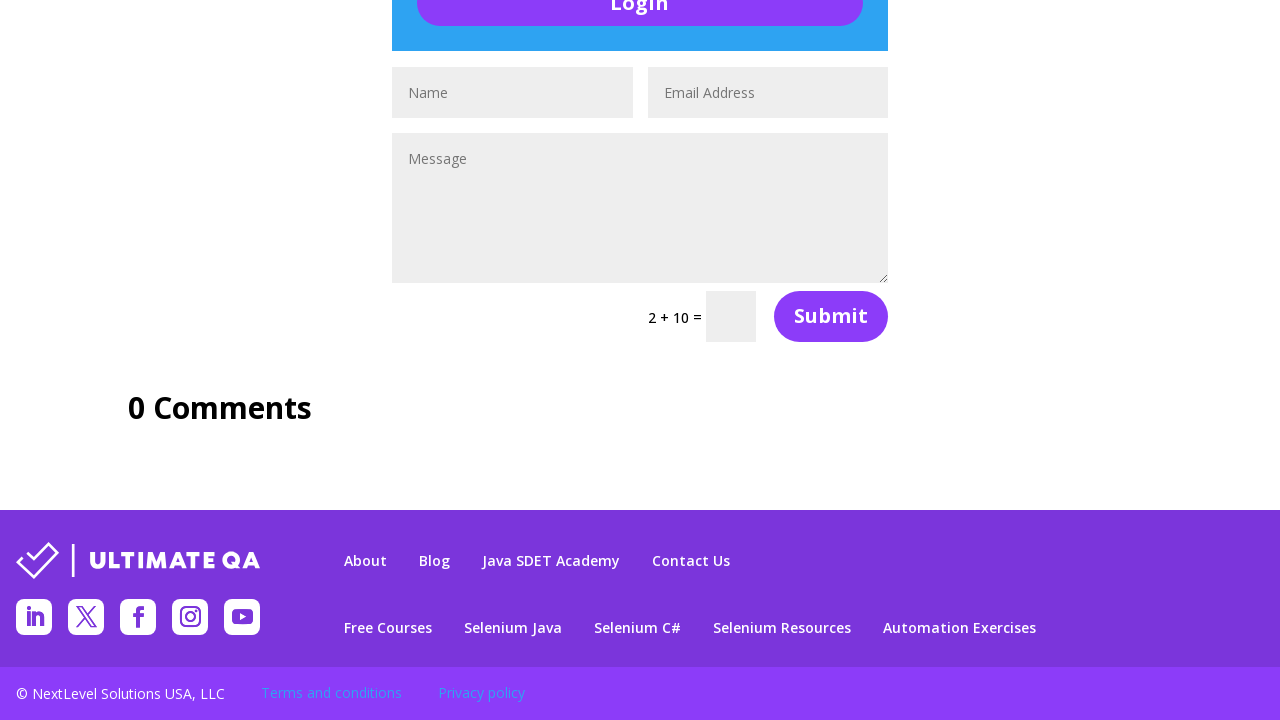